Tests the contact form functionality by navigating to the contact page, filling in email, name, and message fields, and submitting the form.

Starting URL: https://www.demoblaze.com

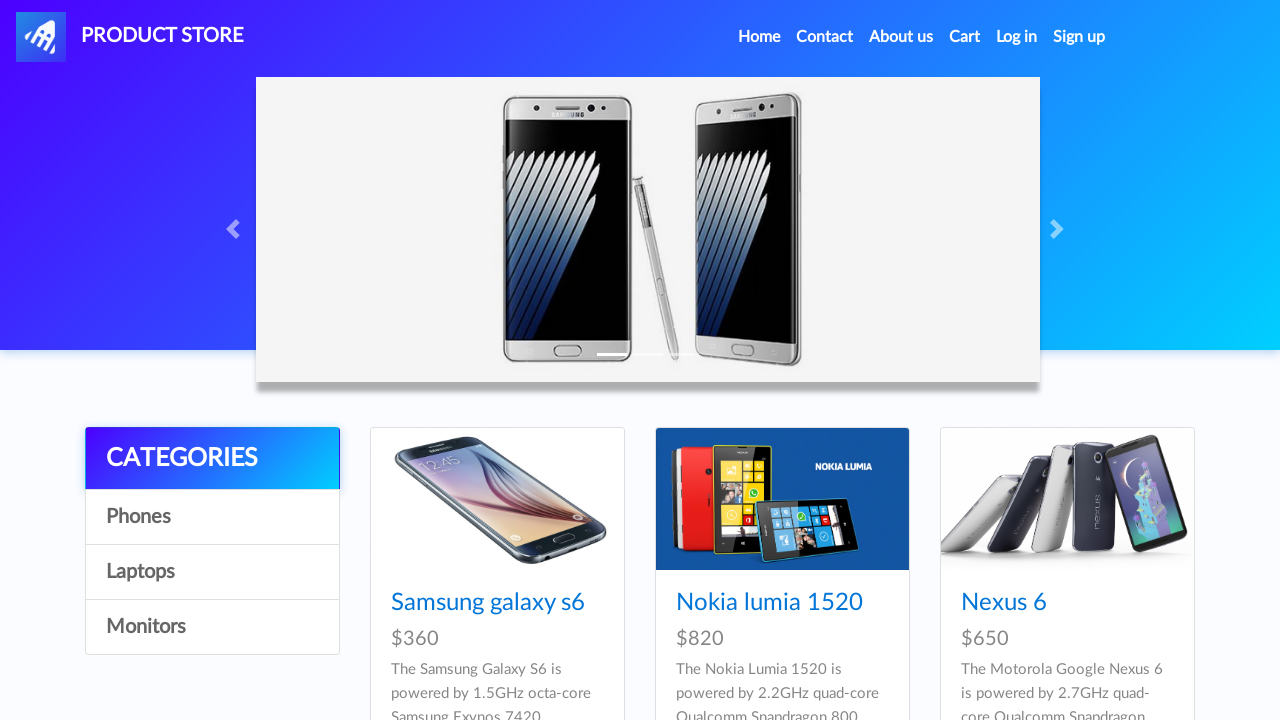

Clicked Contact link to open contact modal at (825, 37) on a:has-text('Contact')
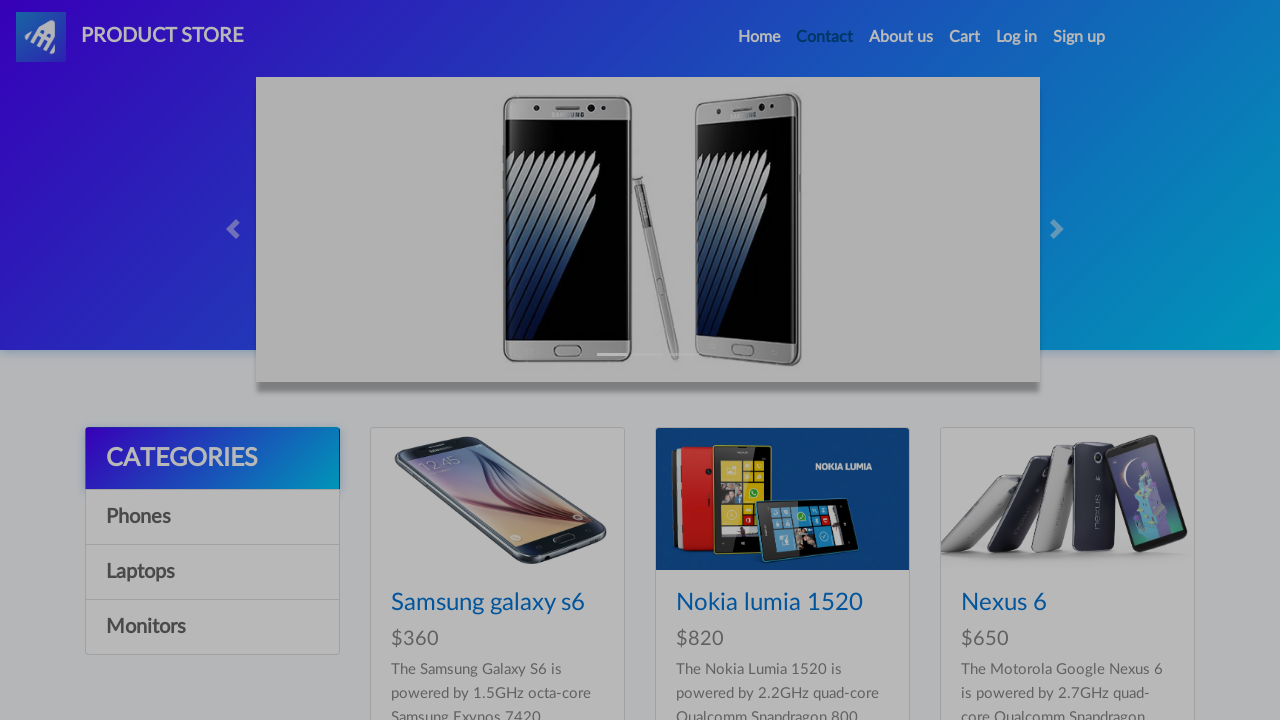

Contact modal appeared
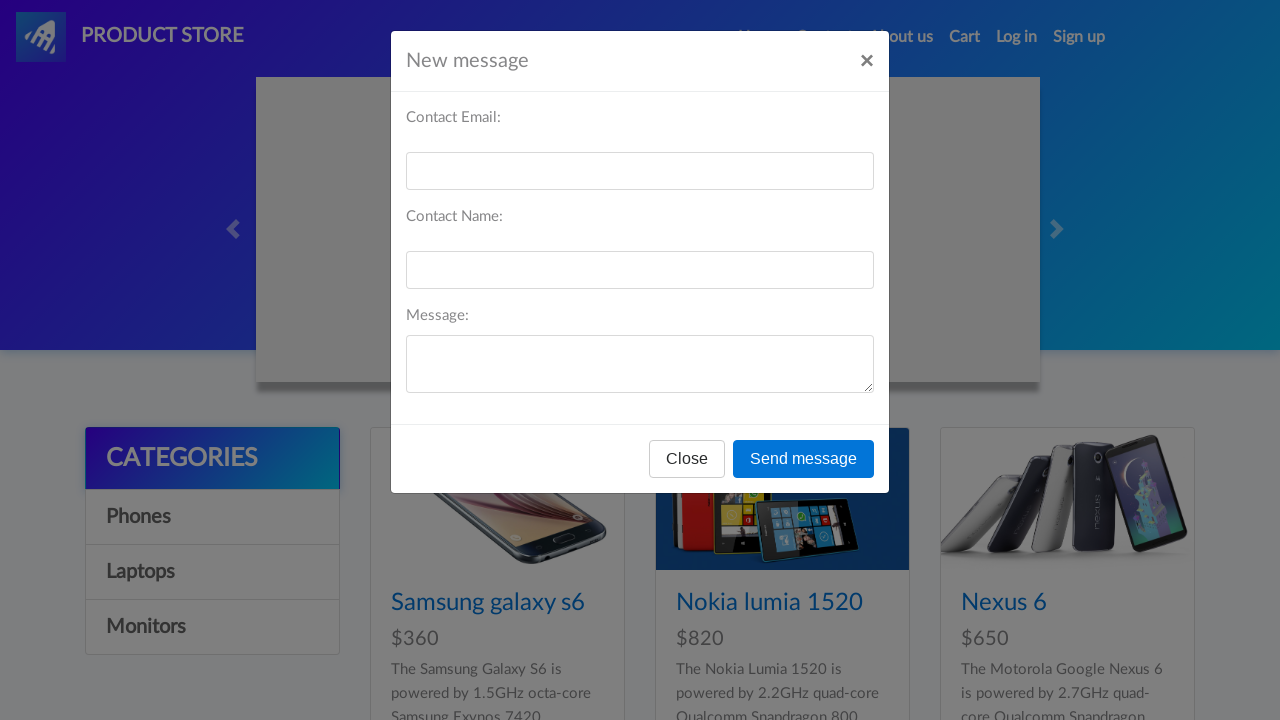

Filled email field with john.doe@example.com on #recipient-email
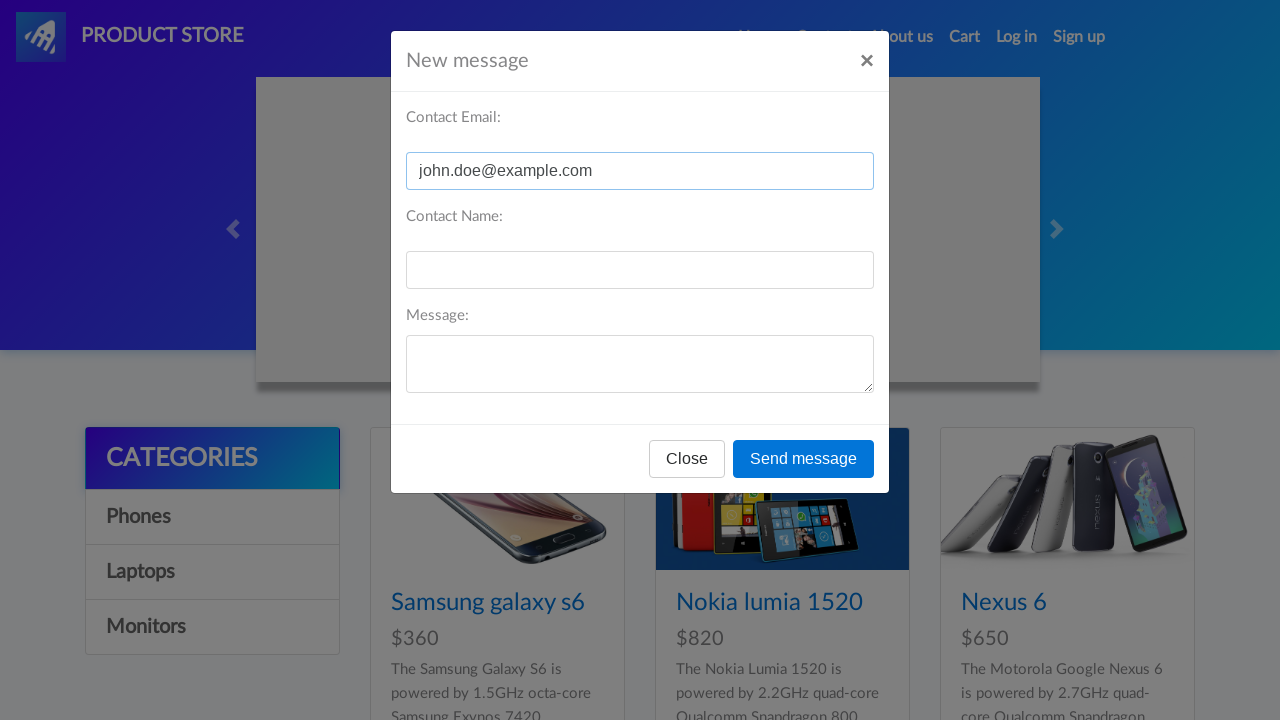

Filled name field with John Doe on #recipient-name
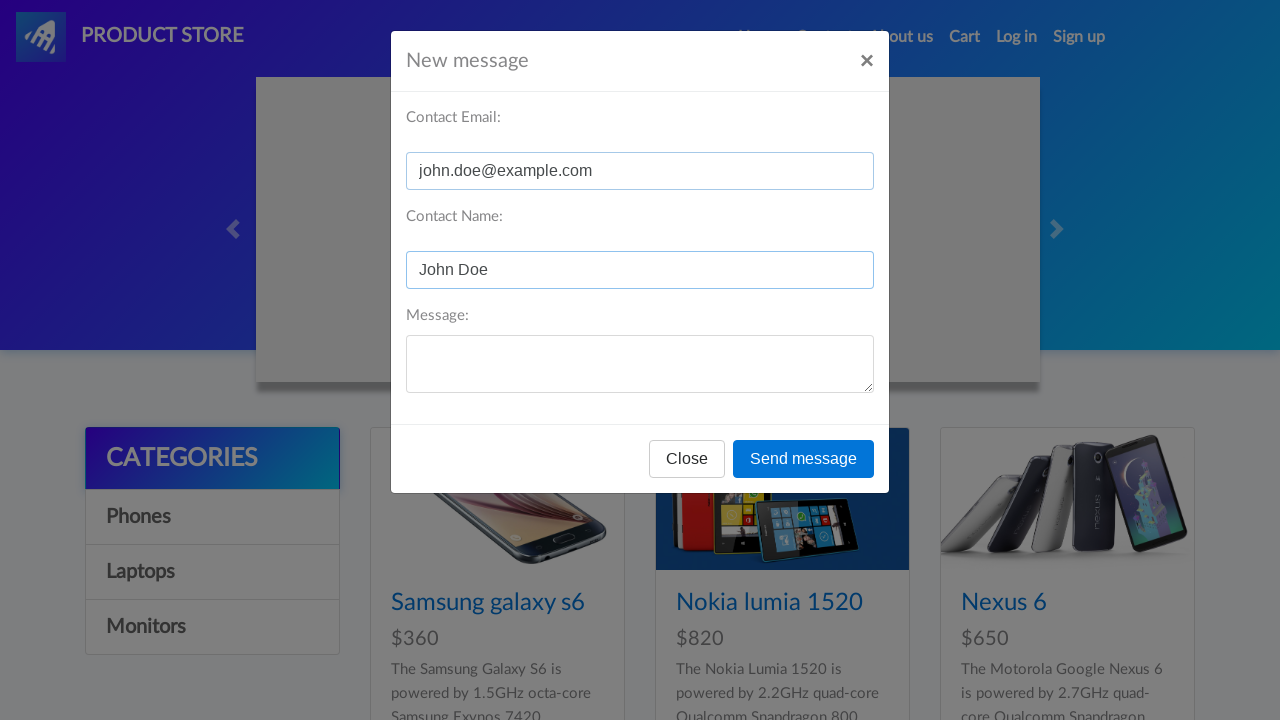

Filled message field with test message on #message-text
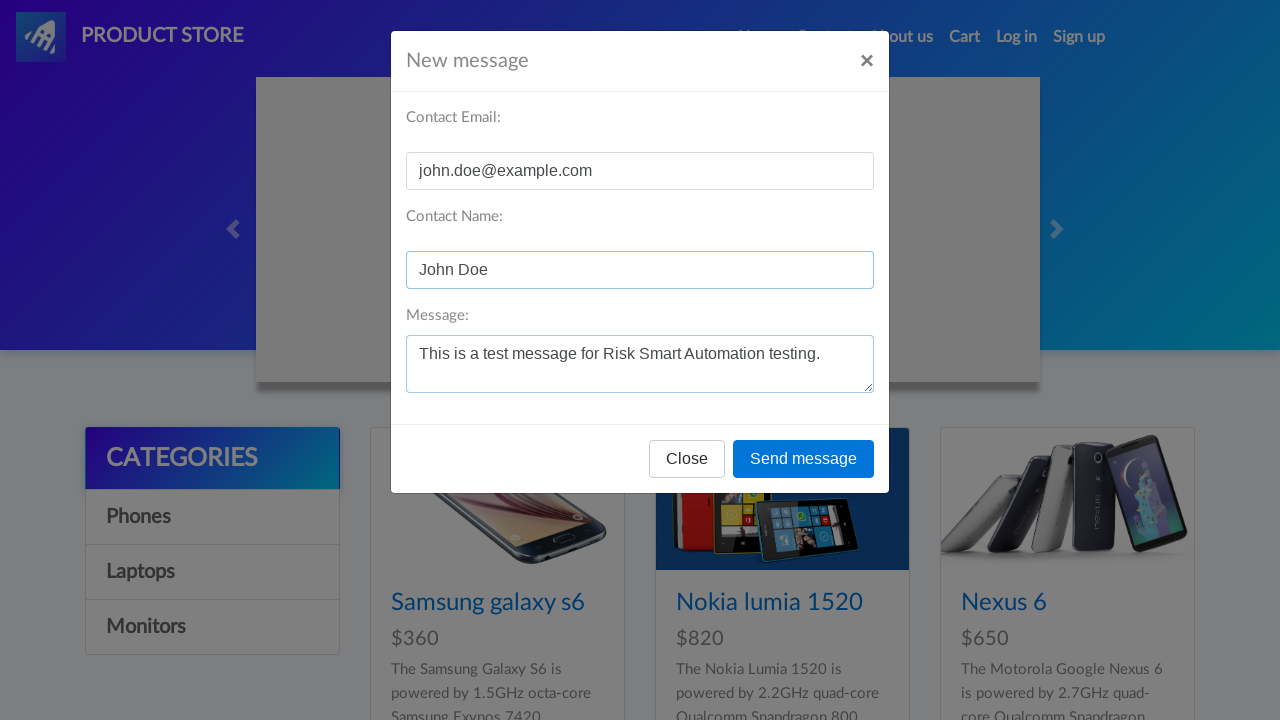

Clicked Send message button at (804, 459) on button:has-text('Send message')
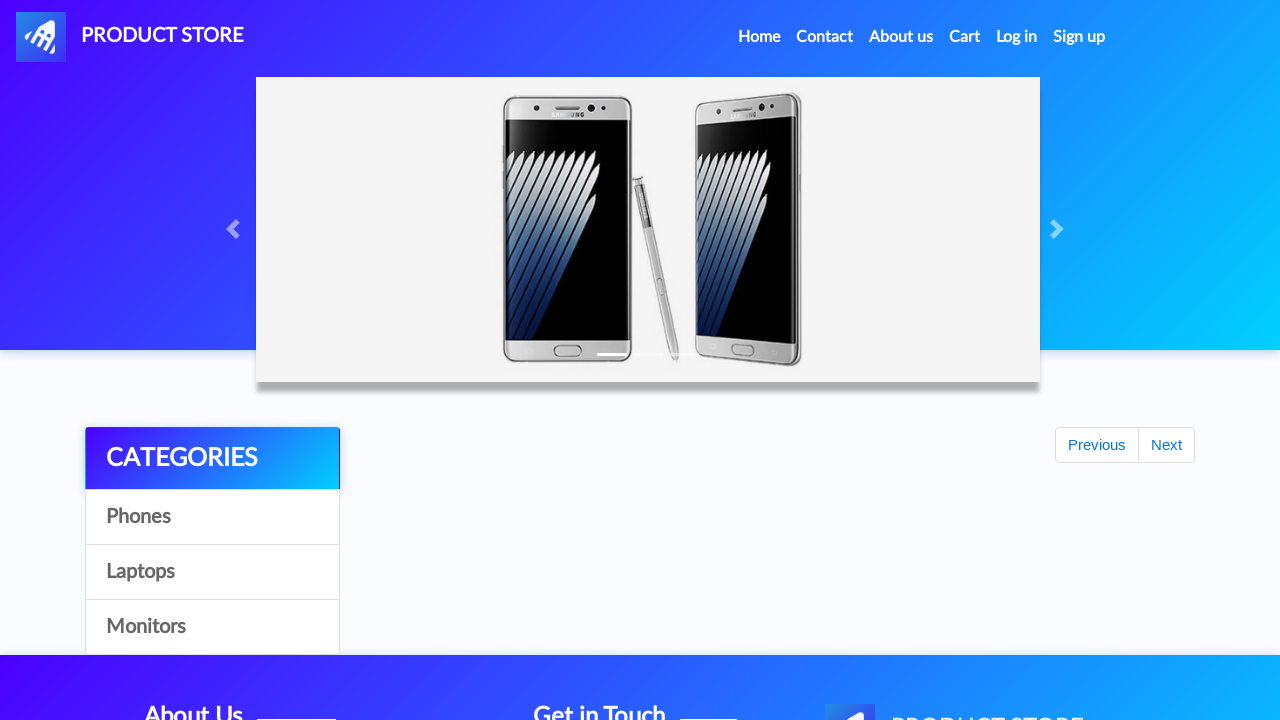

Set up dialog handler to accept alert
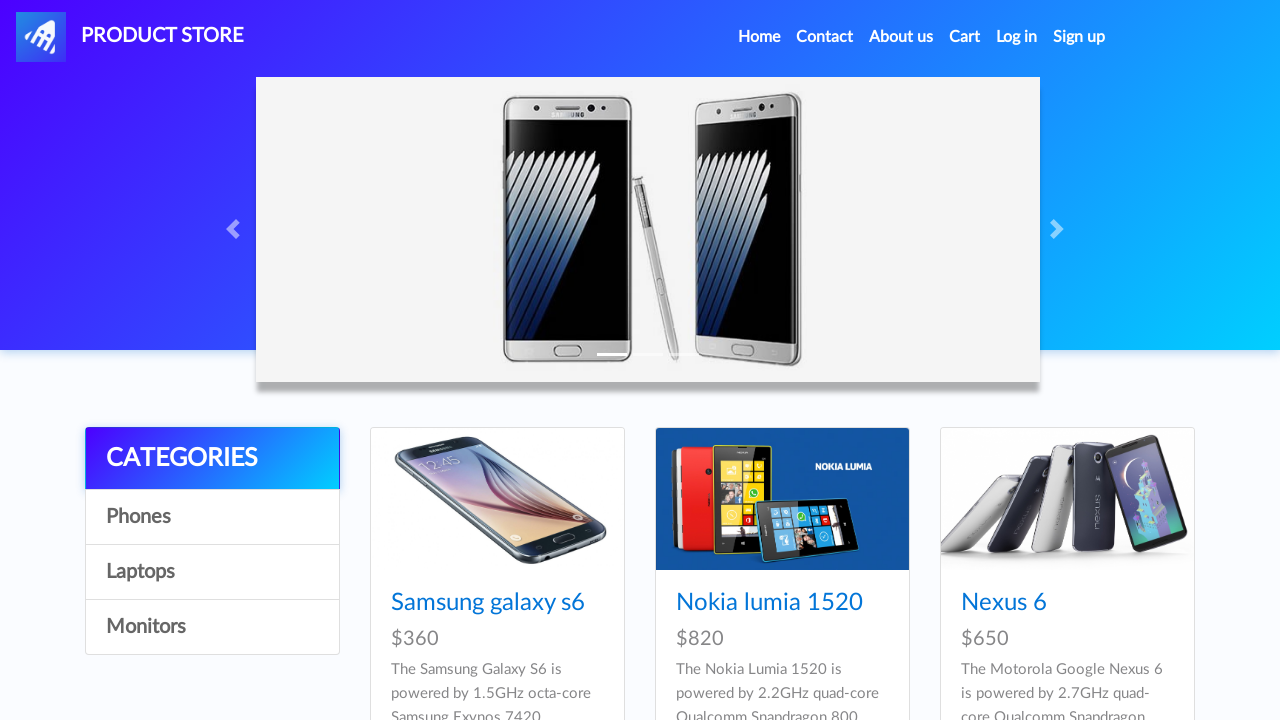

Waited for dialog to be handled
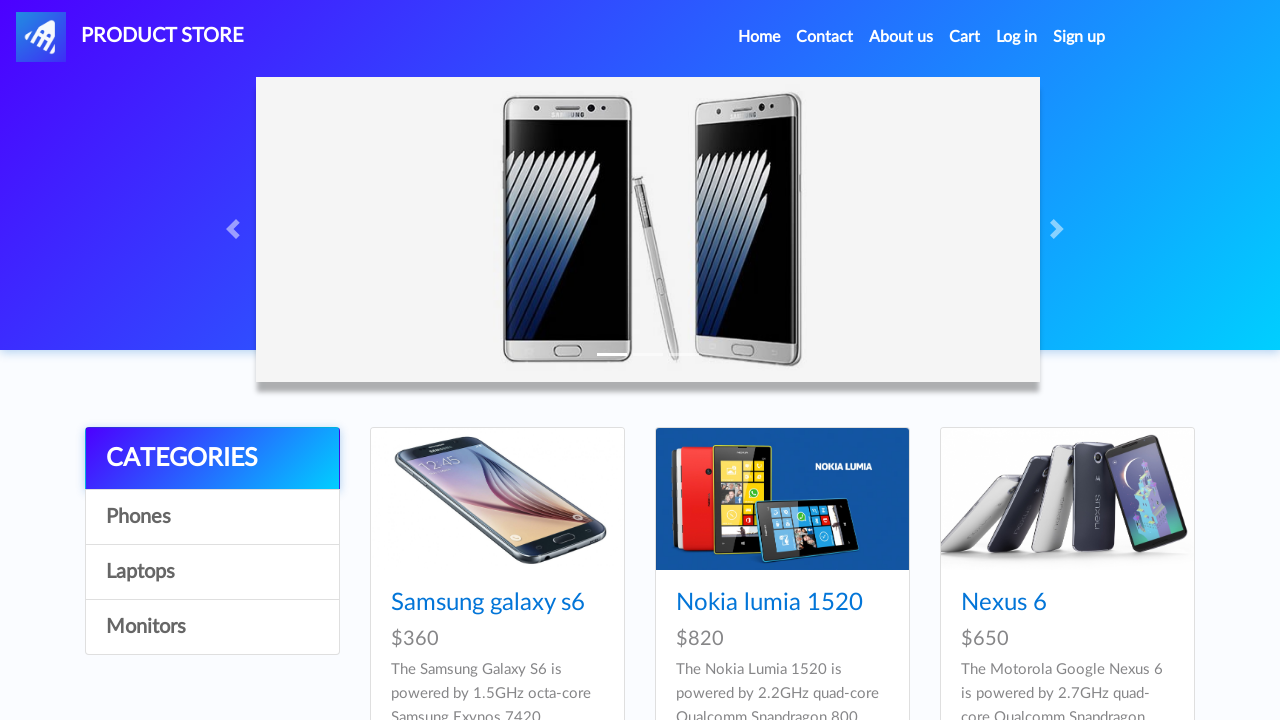

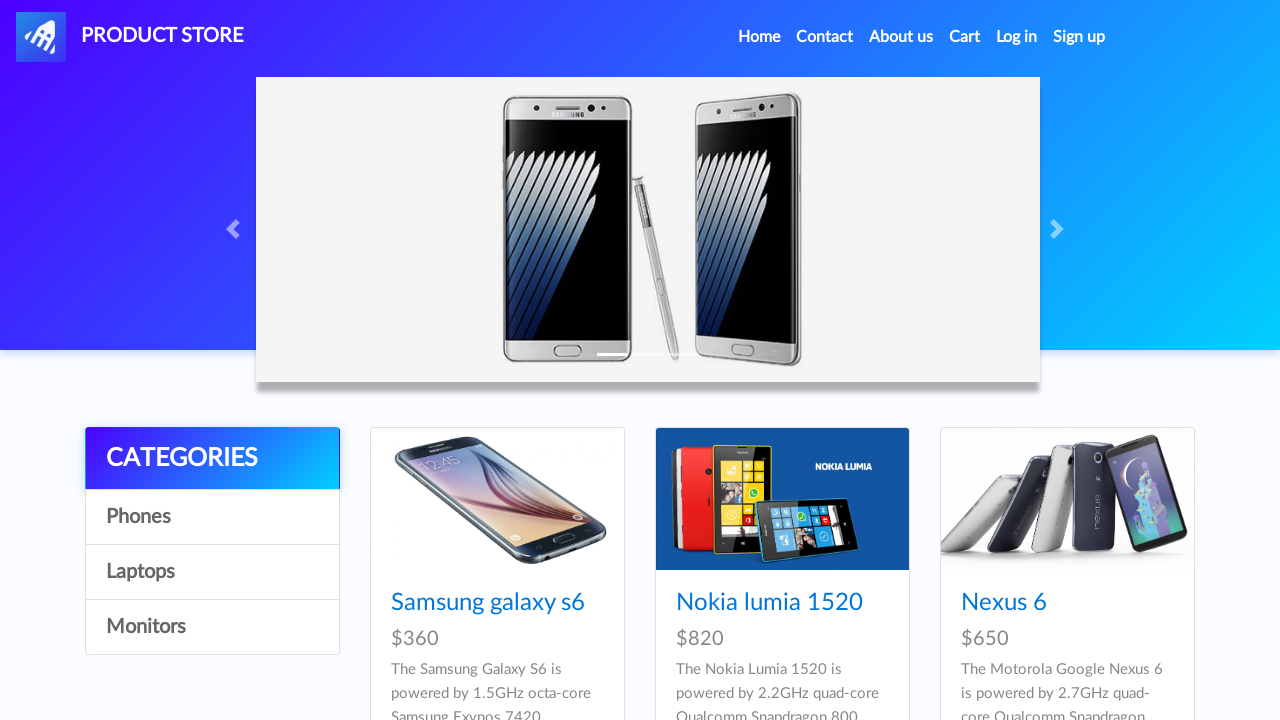